Tests number input field functionality by entering values, clearing the field, and entering new values

Starting URL: http://the-internet.herokuapp.com/inputs

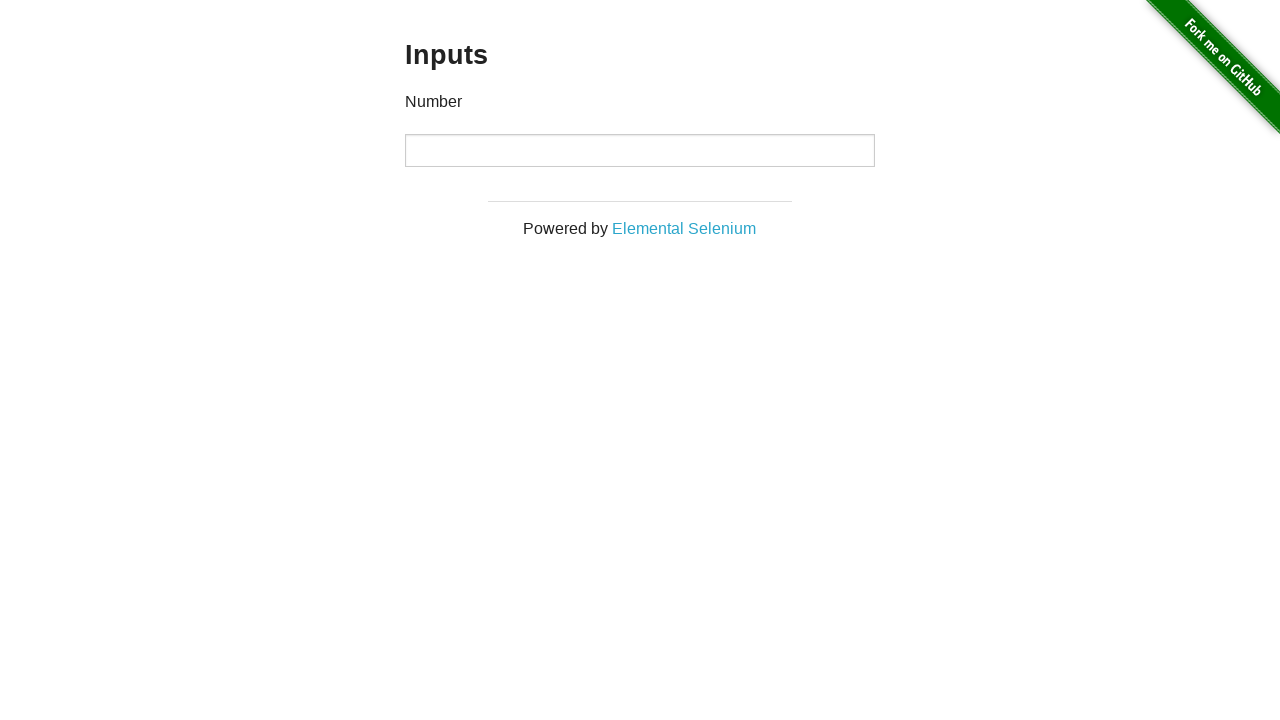

Located number input field
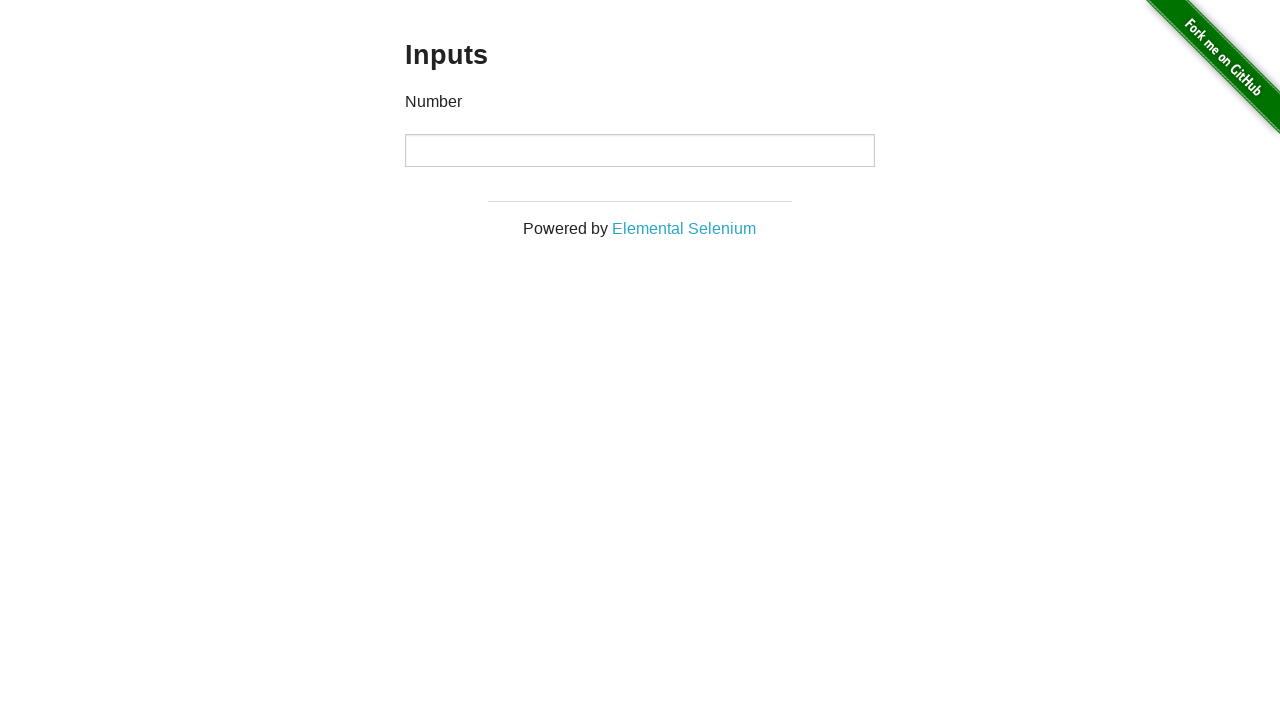

Entered value '1000' into number input field on input[type='number']
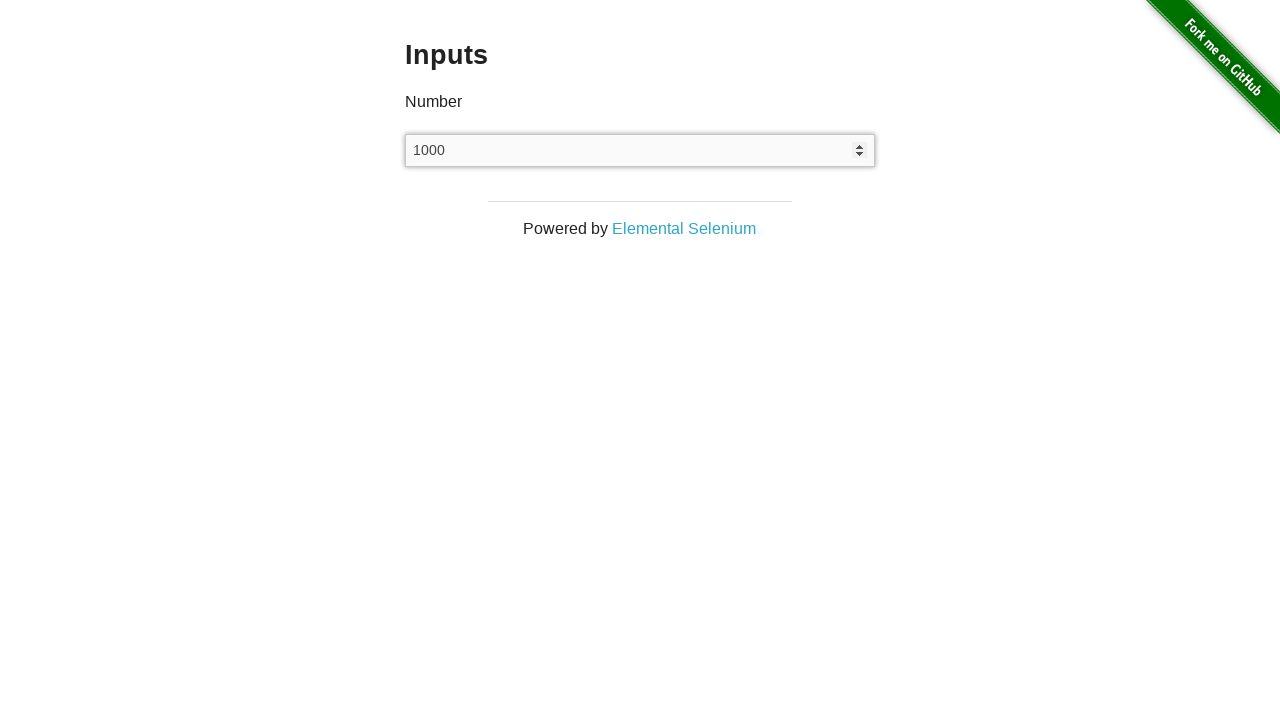

Cleared the number input field on input[type='number']
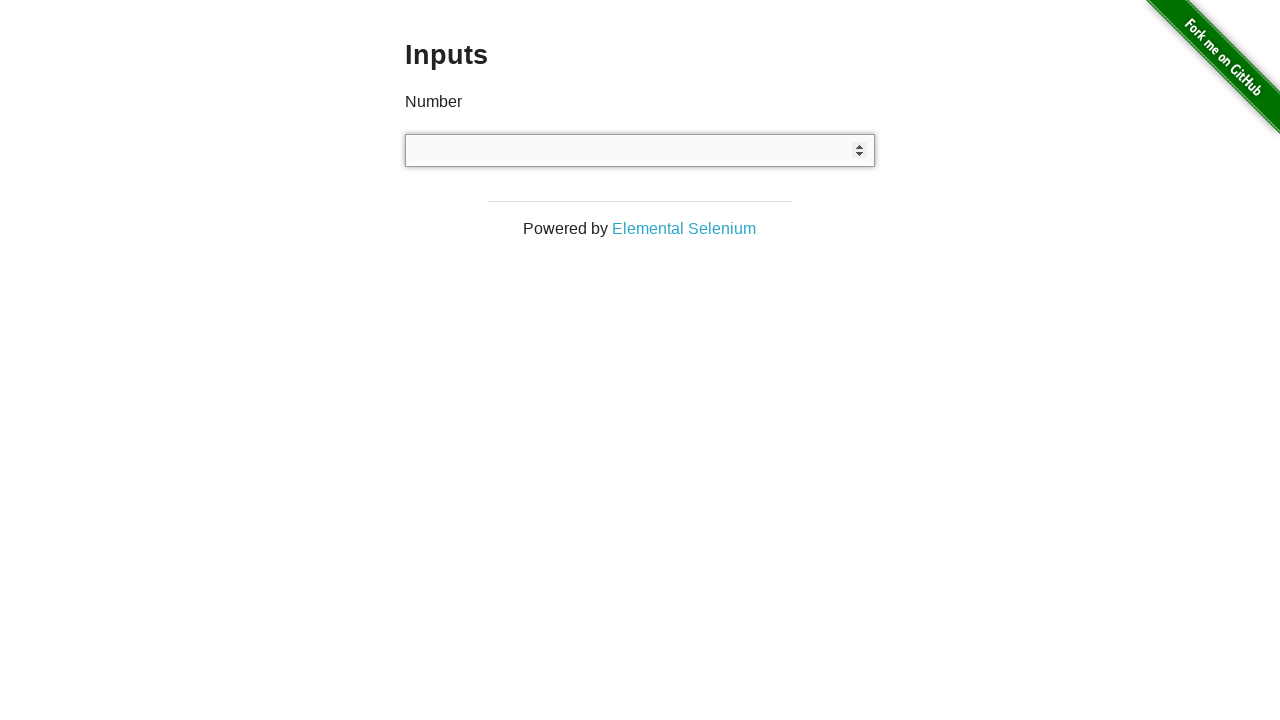

Entered value '999' into number input field on input[type='number']
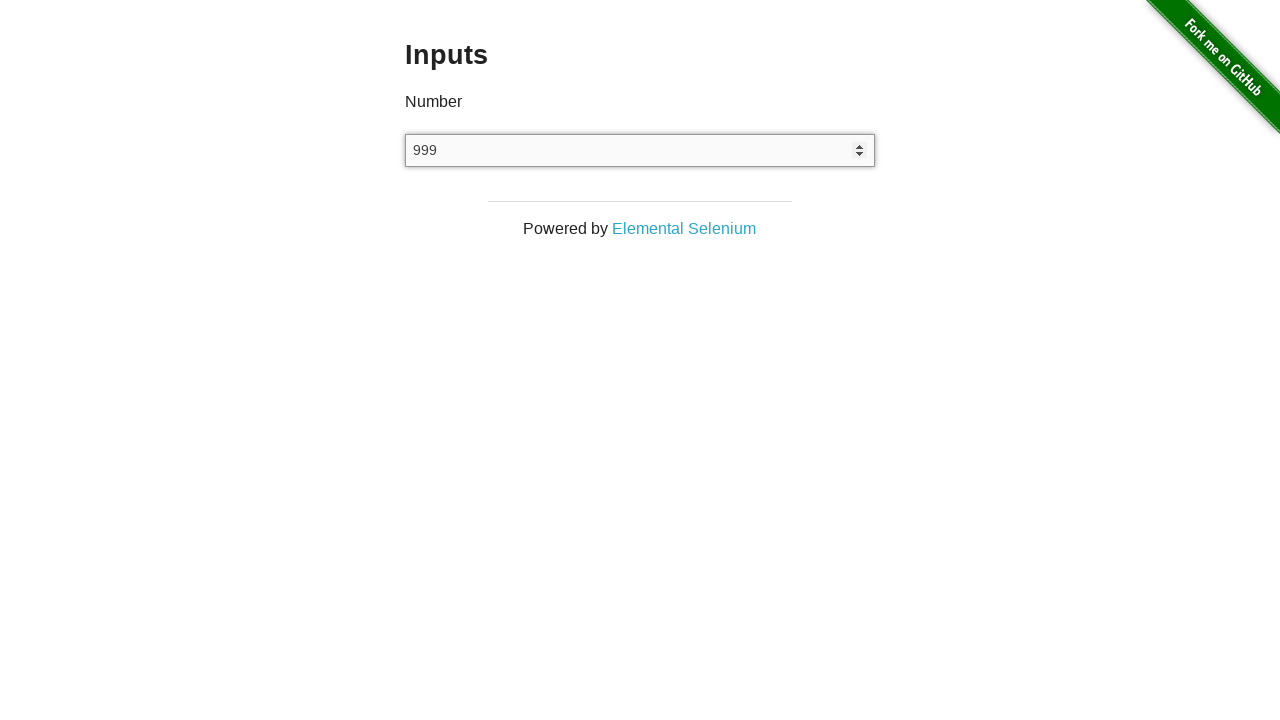

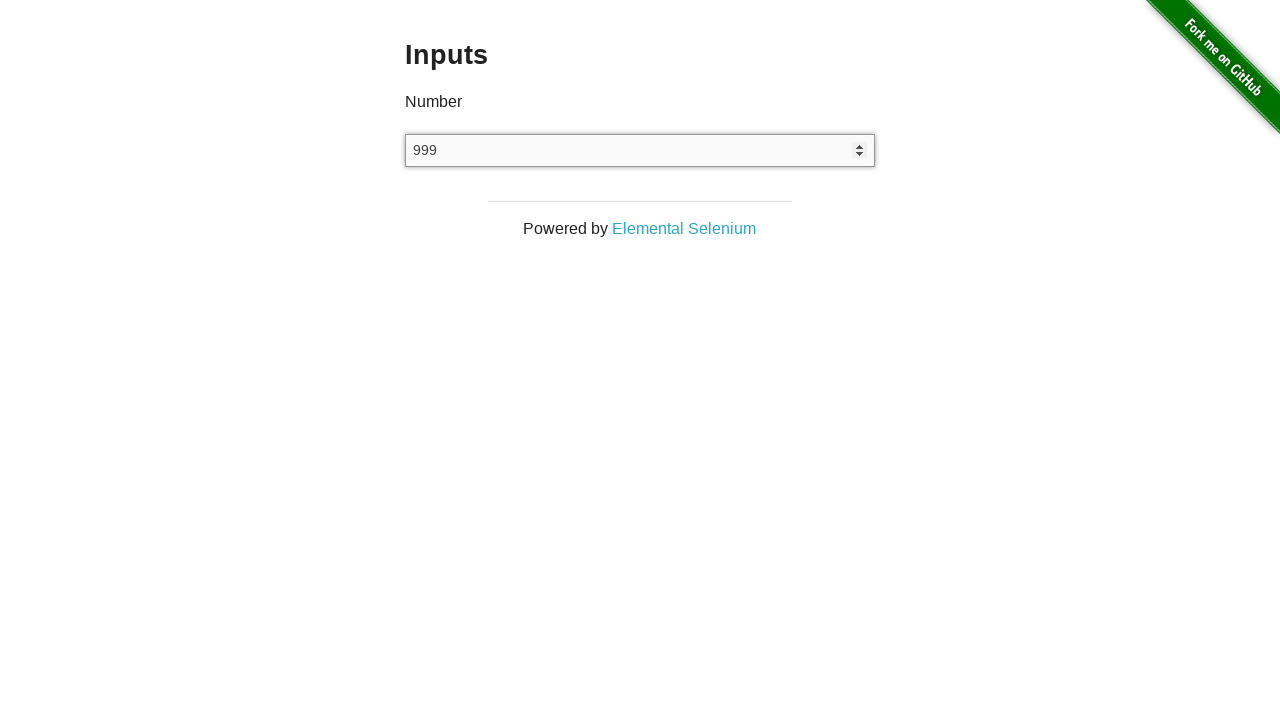